Tests that an error message is displayed when trying to save an employee with an empty name field.

Starting URL: https://devmountain-qa.github.io/employee-manager/1.2_Version/index.html

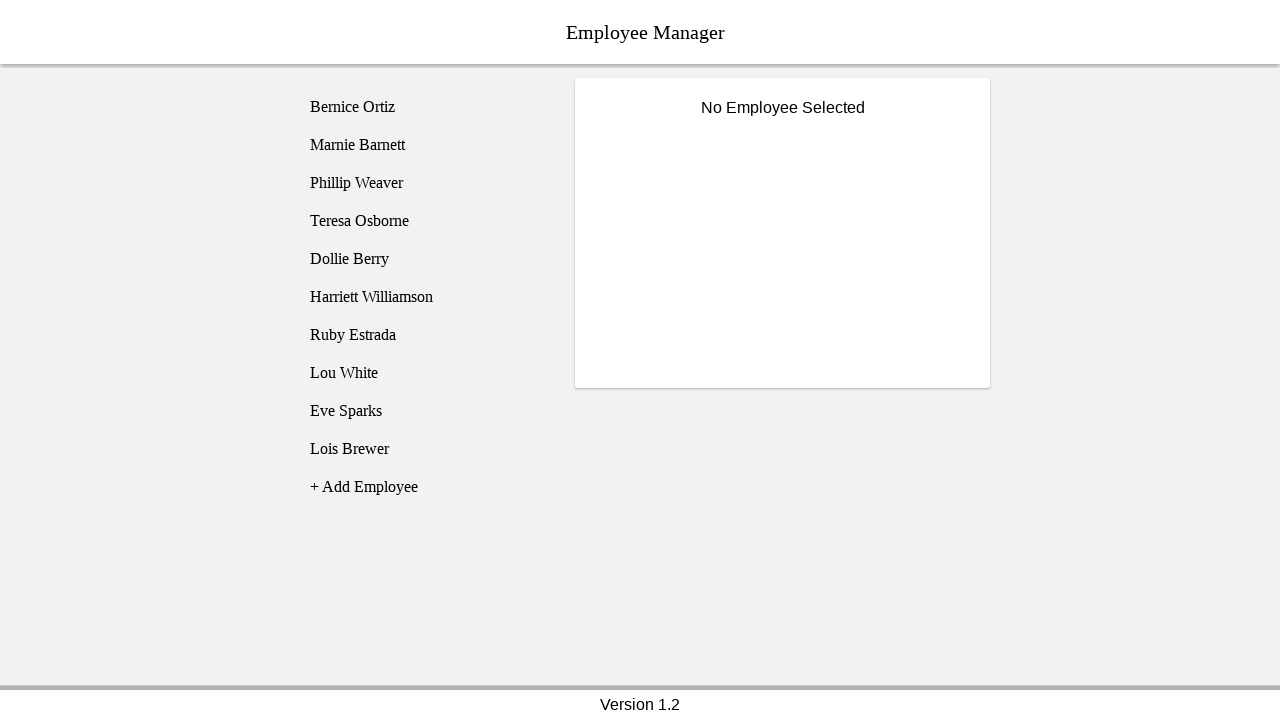

Clicked on Bernice Ortiz employee at (425, 107) on [name='employee1']
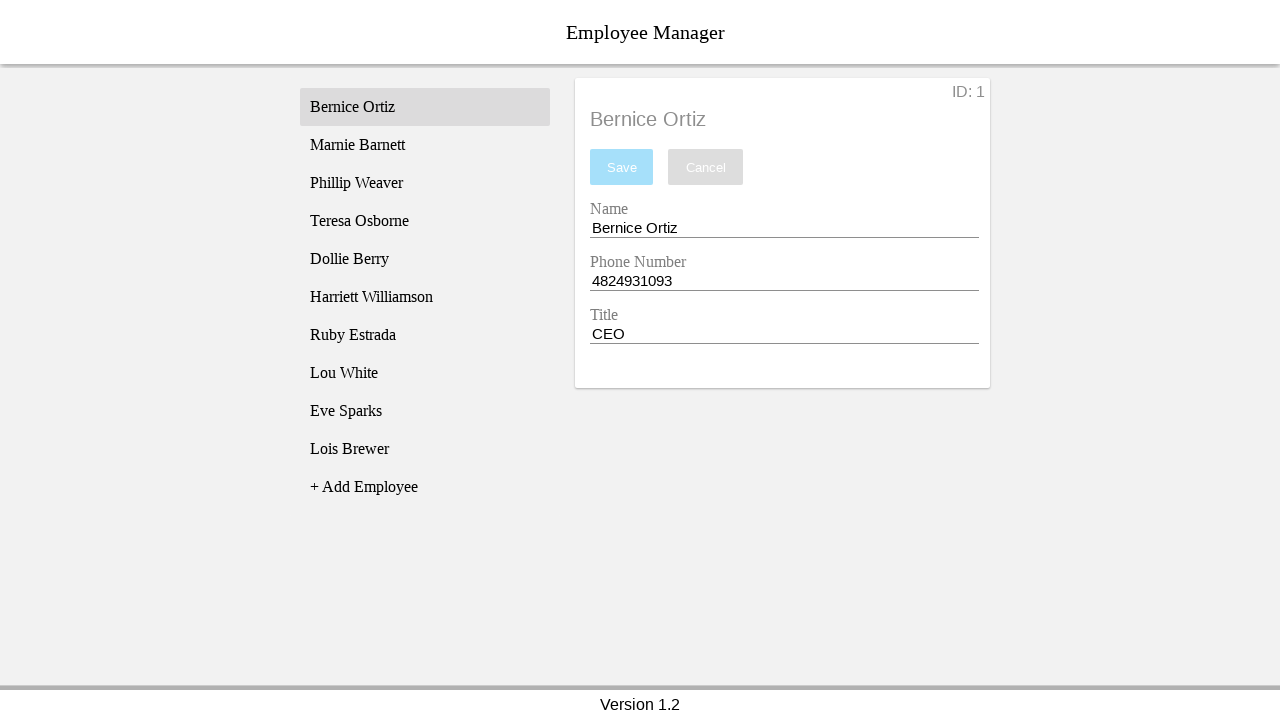

Name input field became visible
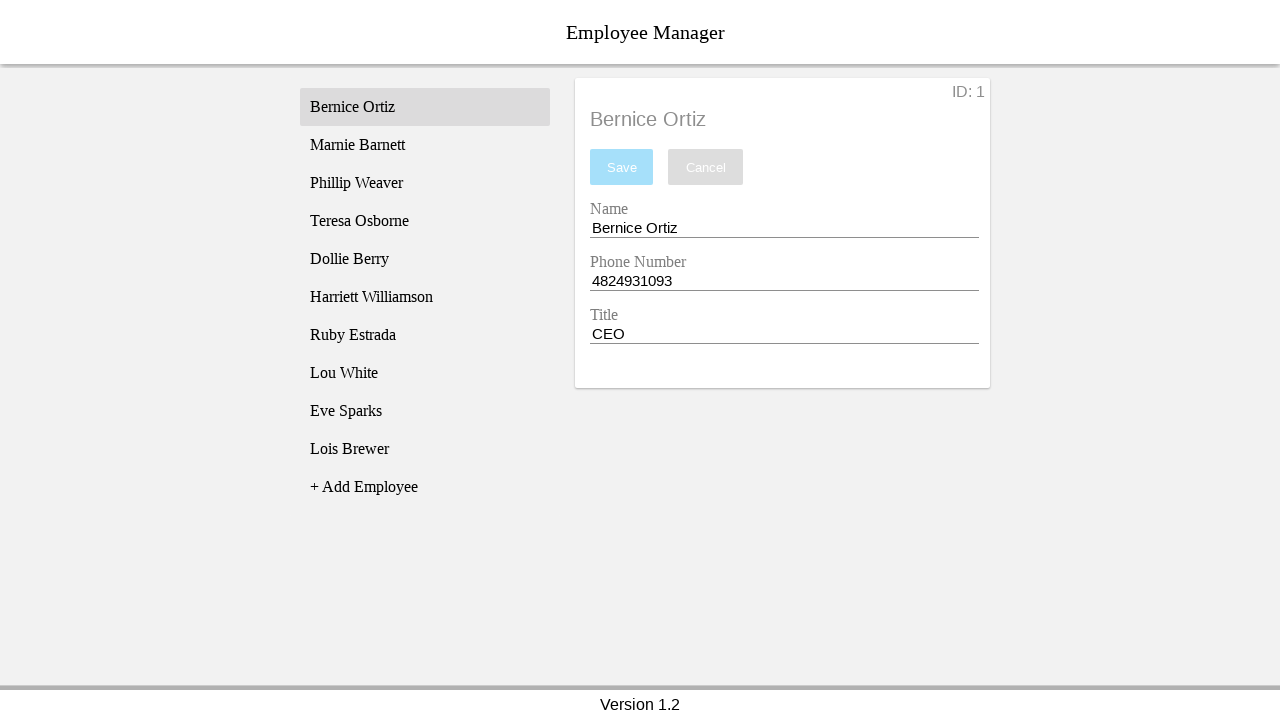

Cleared the name input field completely on [name='nameEntry']
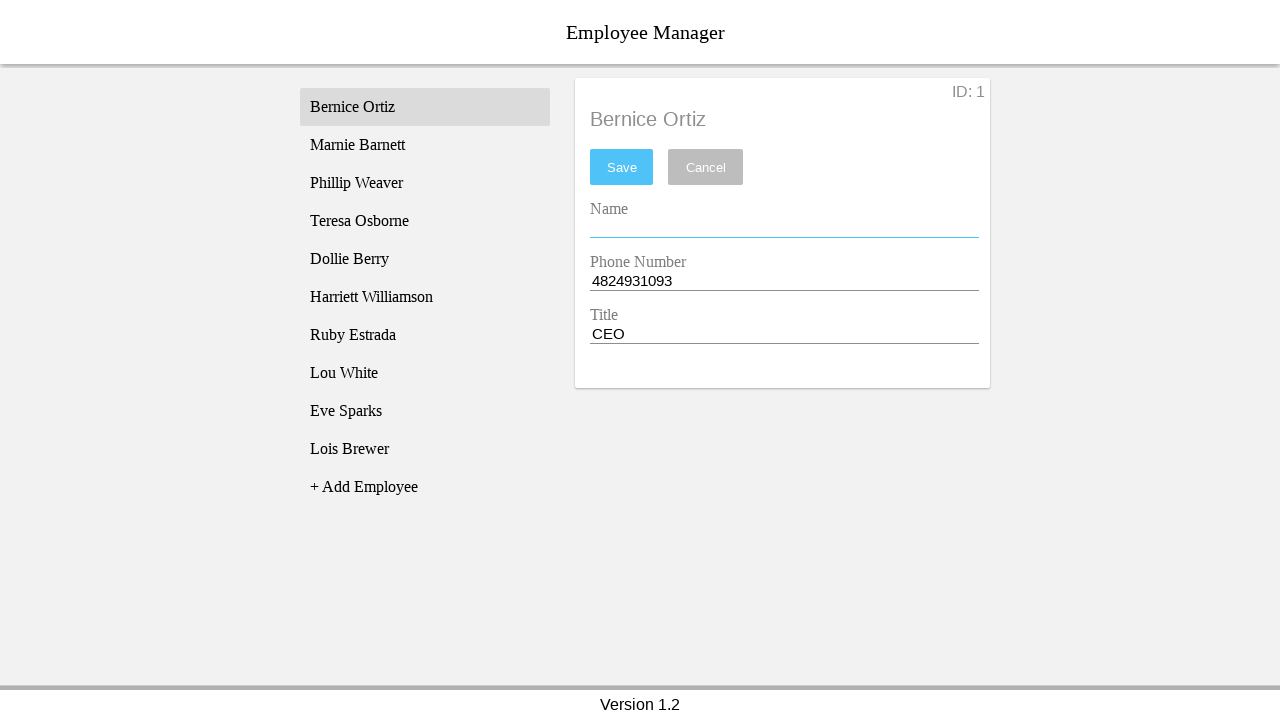

Pressed space in name input field on [name='nameEntry']
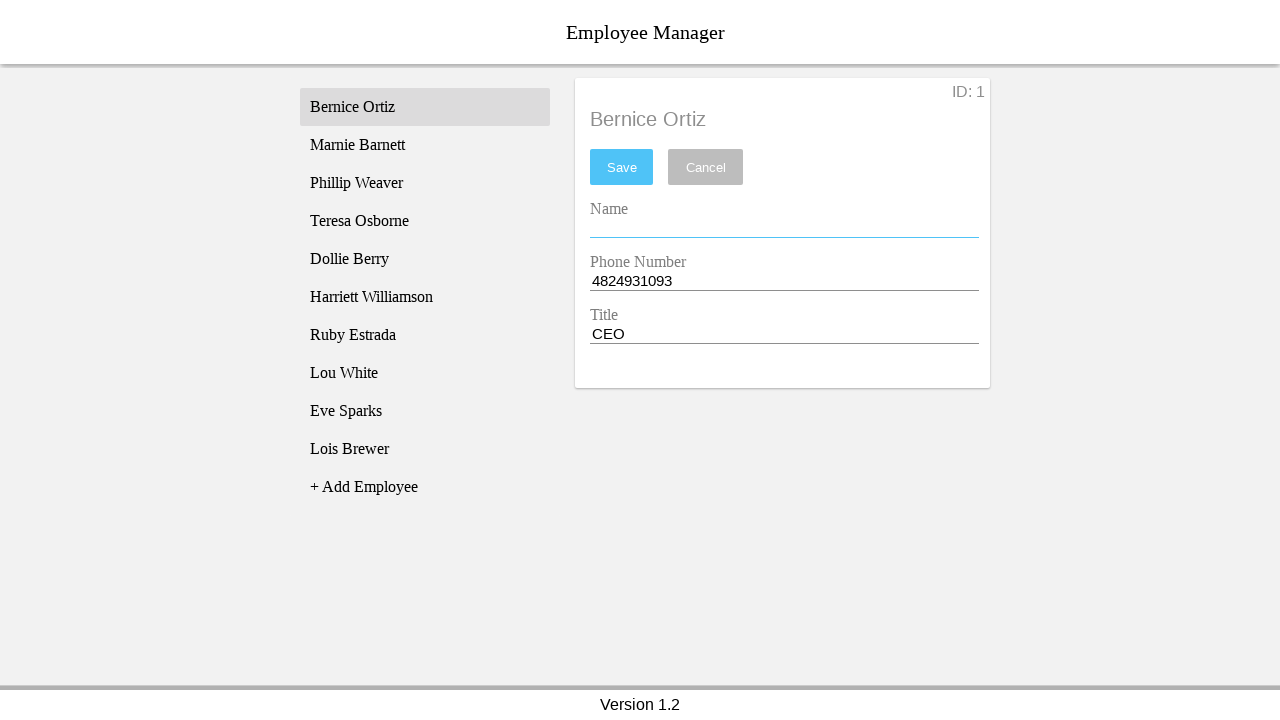

Pressed backspace to trigger validation on [name='nameEntry']
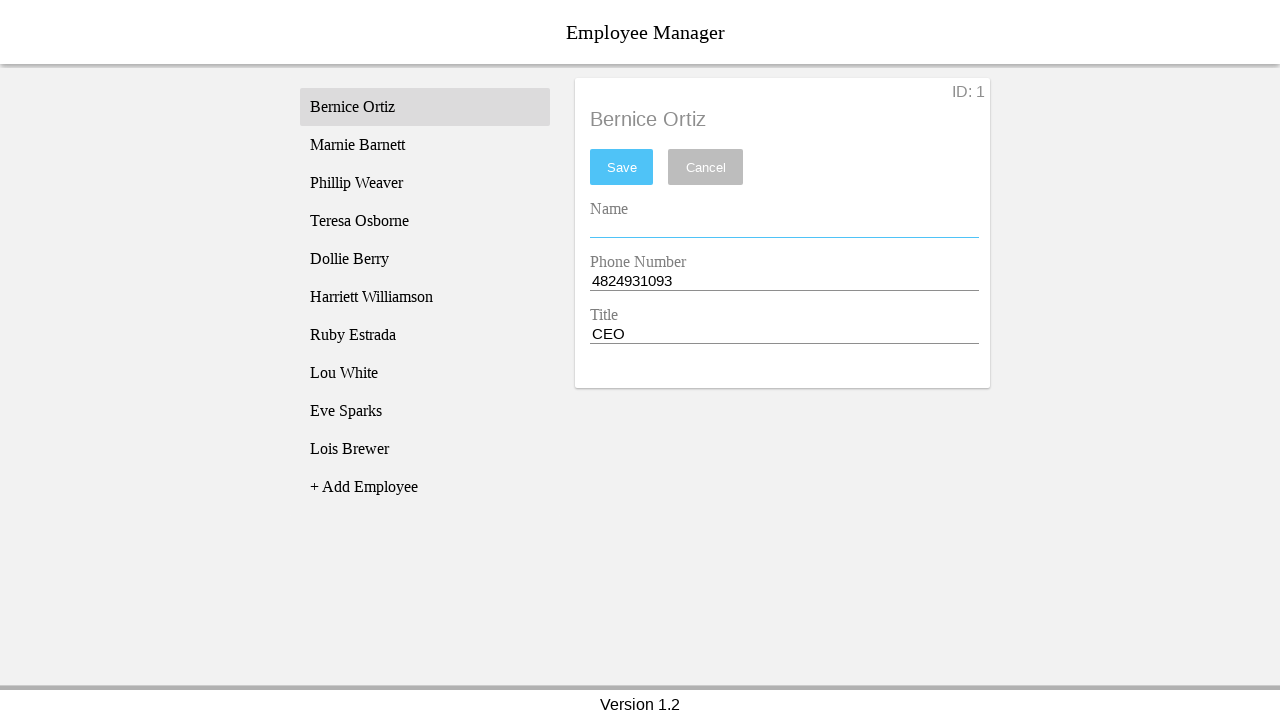

Clicked save button at (622, 167) on #saveBtn
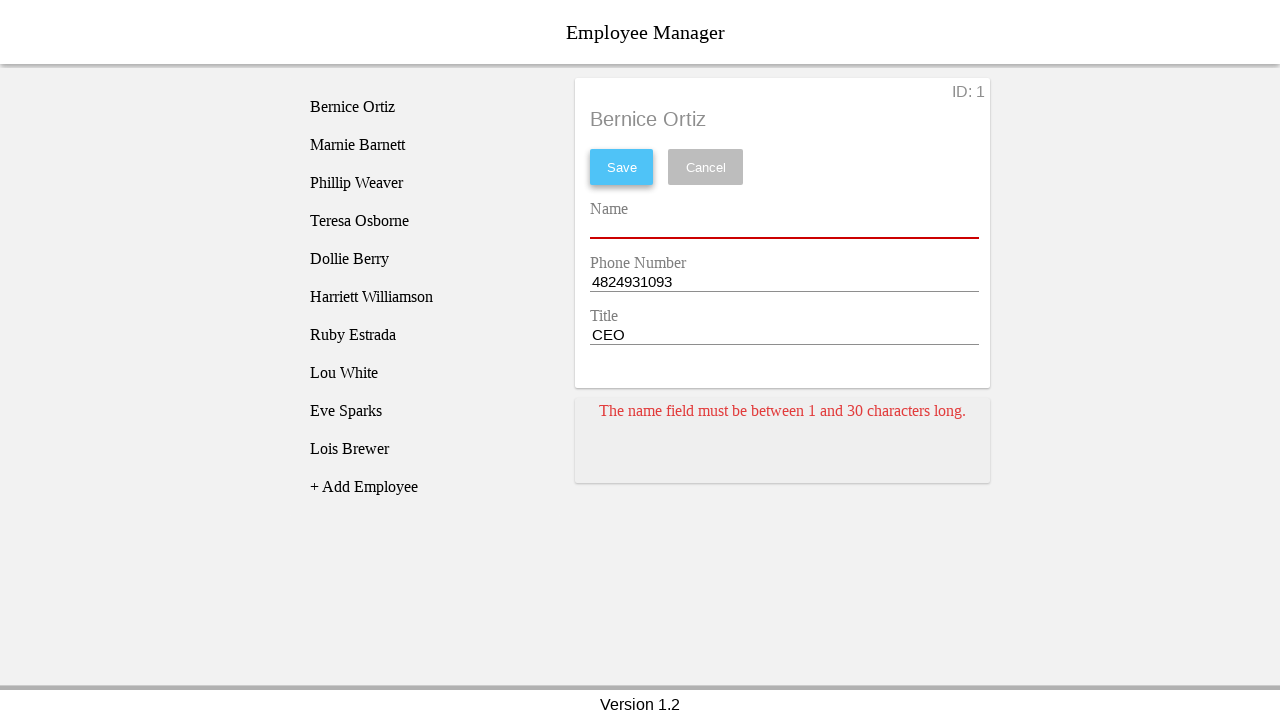

Error card appeared for empty name field
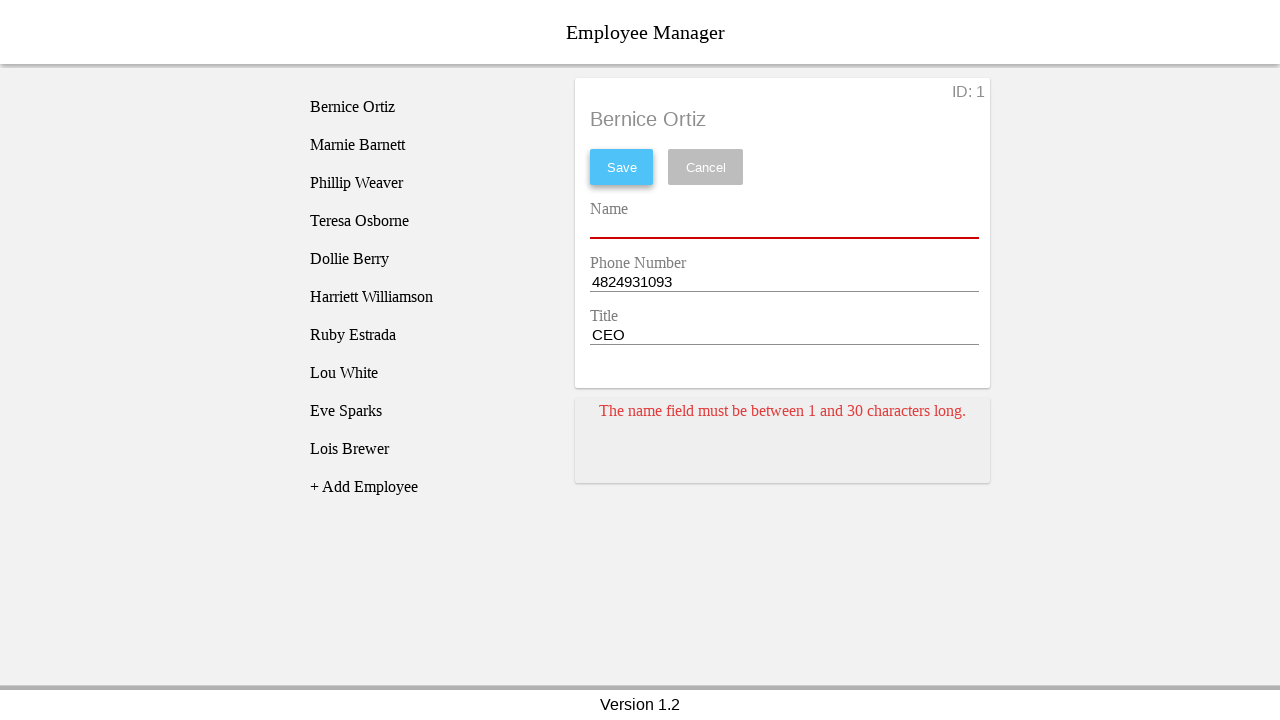

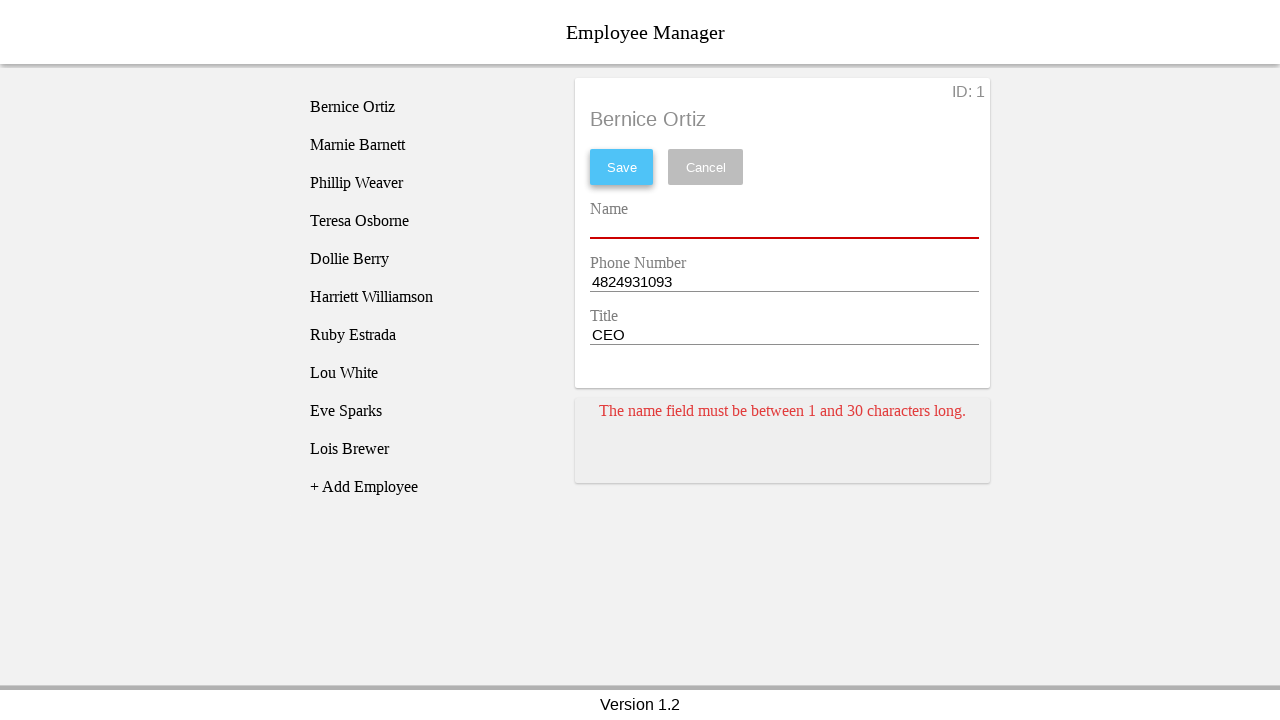